Tests JavaScript confirm dialog by clicking a button to trigger the confirm popup and then dismissing it (clicking Cancel)

Starting URL: https://the-internet.herokuapp.com/javascript_alerts

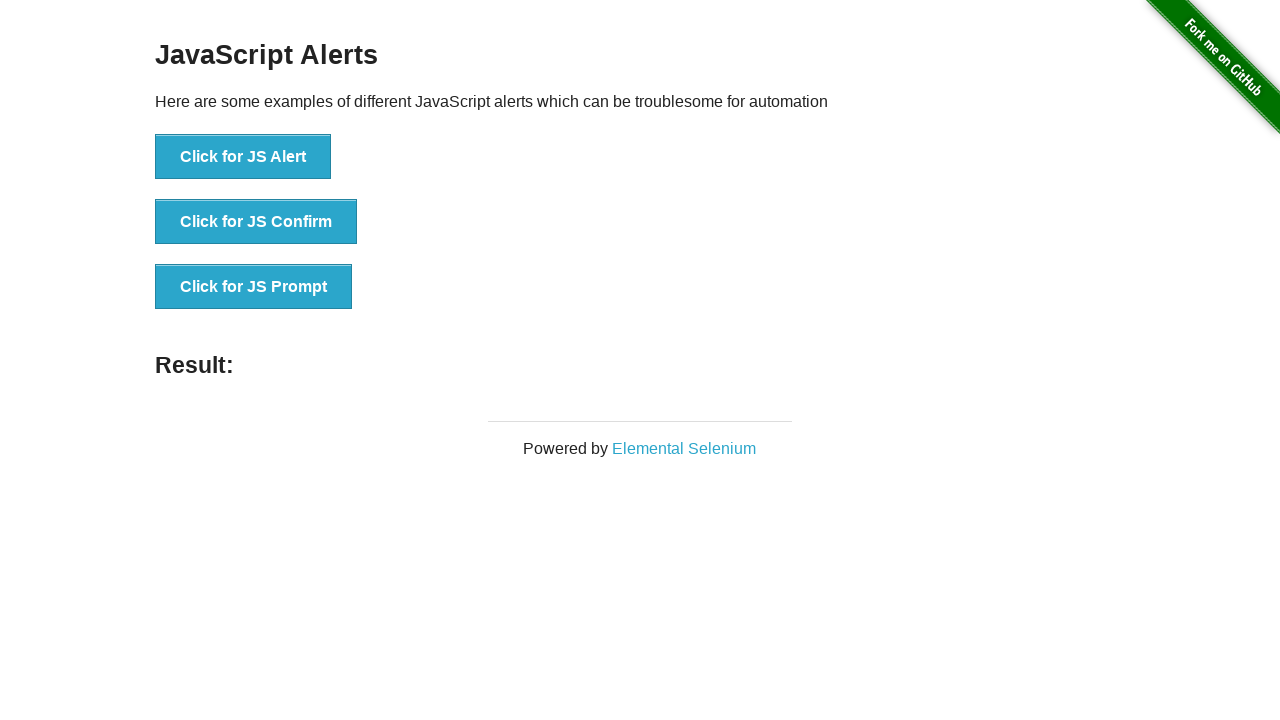

Navigated to JavaScript alerts test page
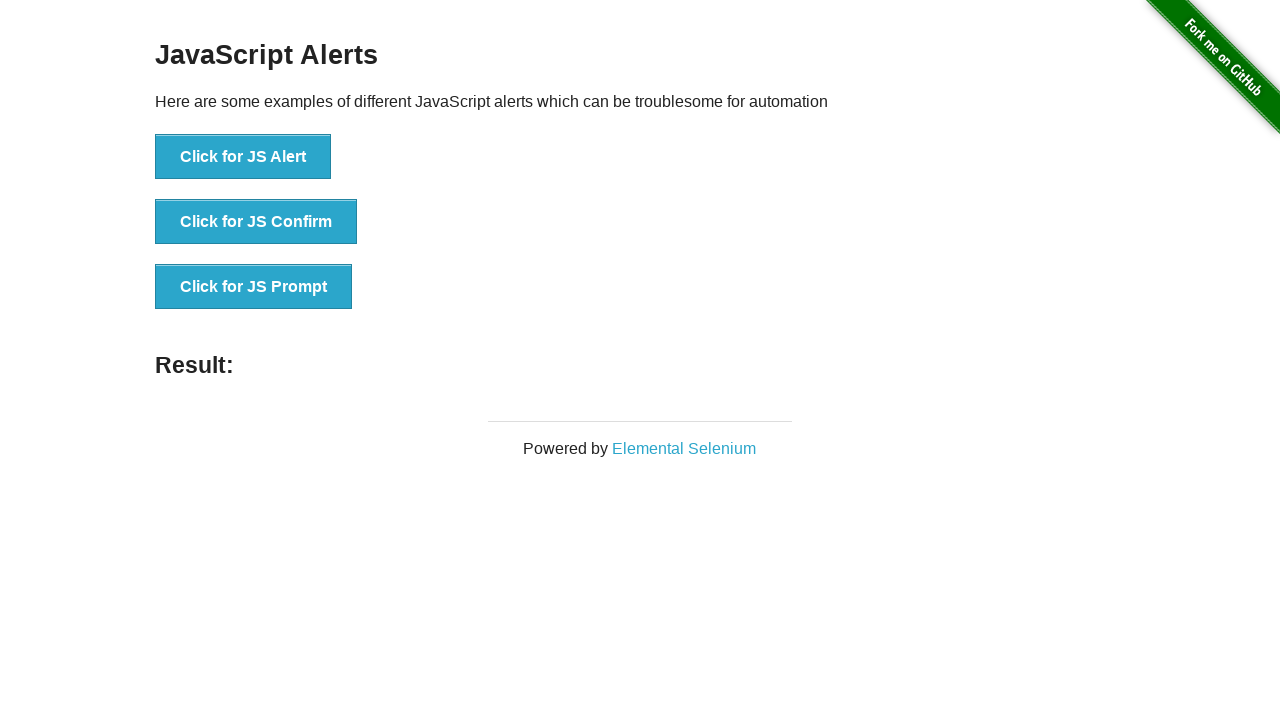

Clicked button to trigger JS Confirm dialog at (256, 222) on xpath=//button[contains(text(),'Click for JS Confirm')]
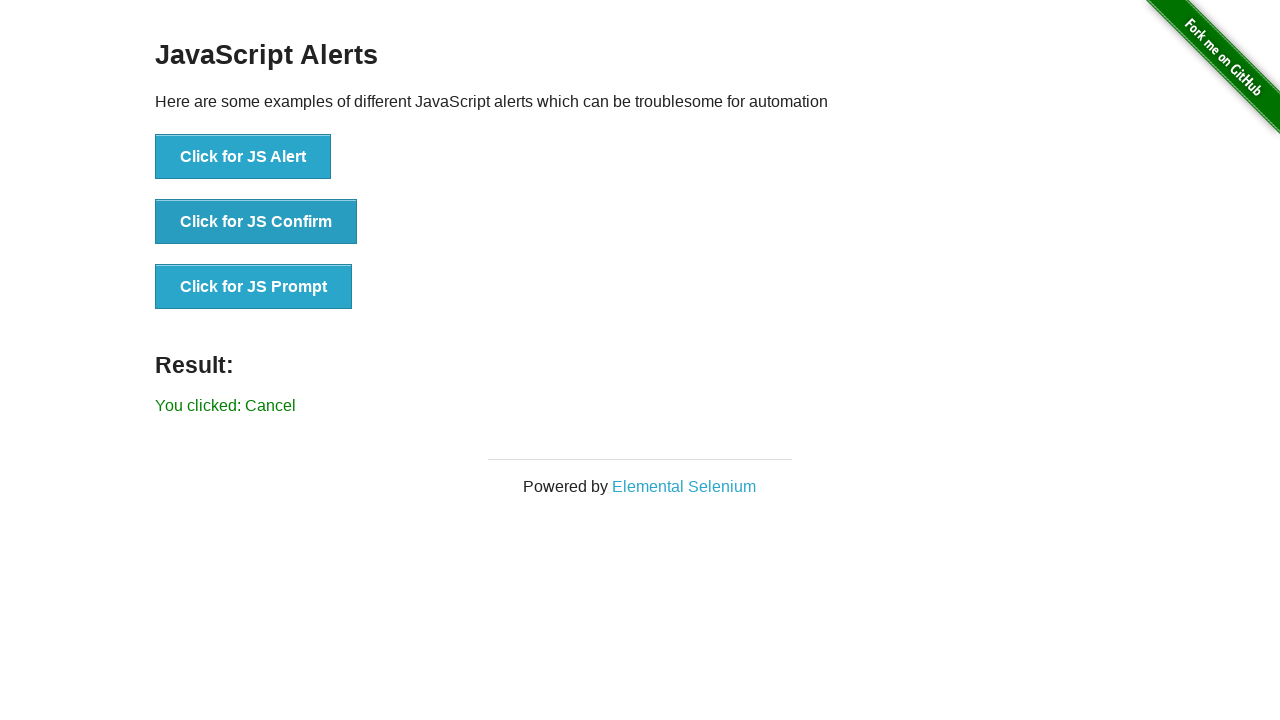

Set up dialog handler to dismiss (click Cancel)
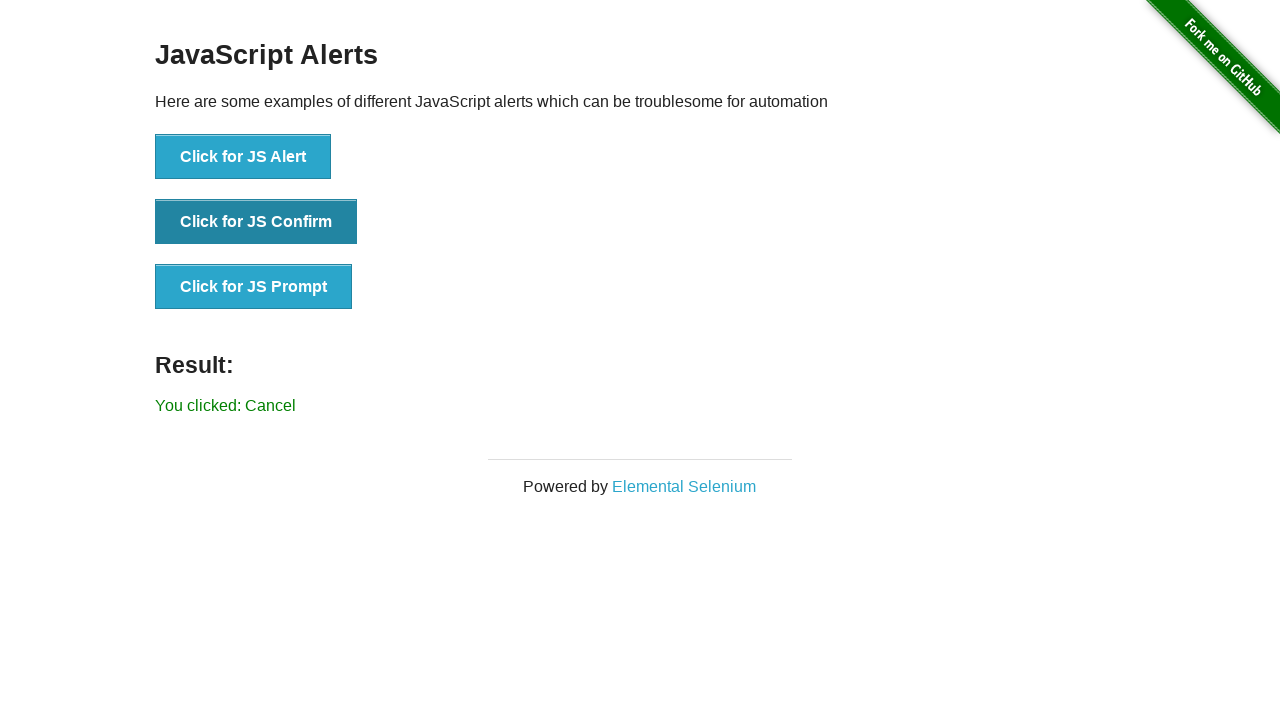

Clicked JS Confirm button again to trigger dialog and dismiss it at (256, 222) on xpath=//button[contains(text(),'Click for JS Confirm')]
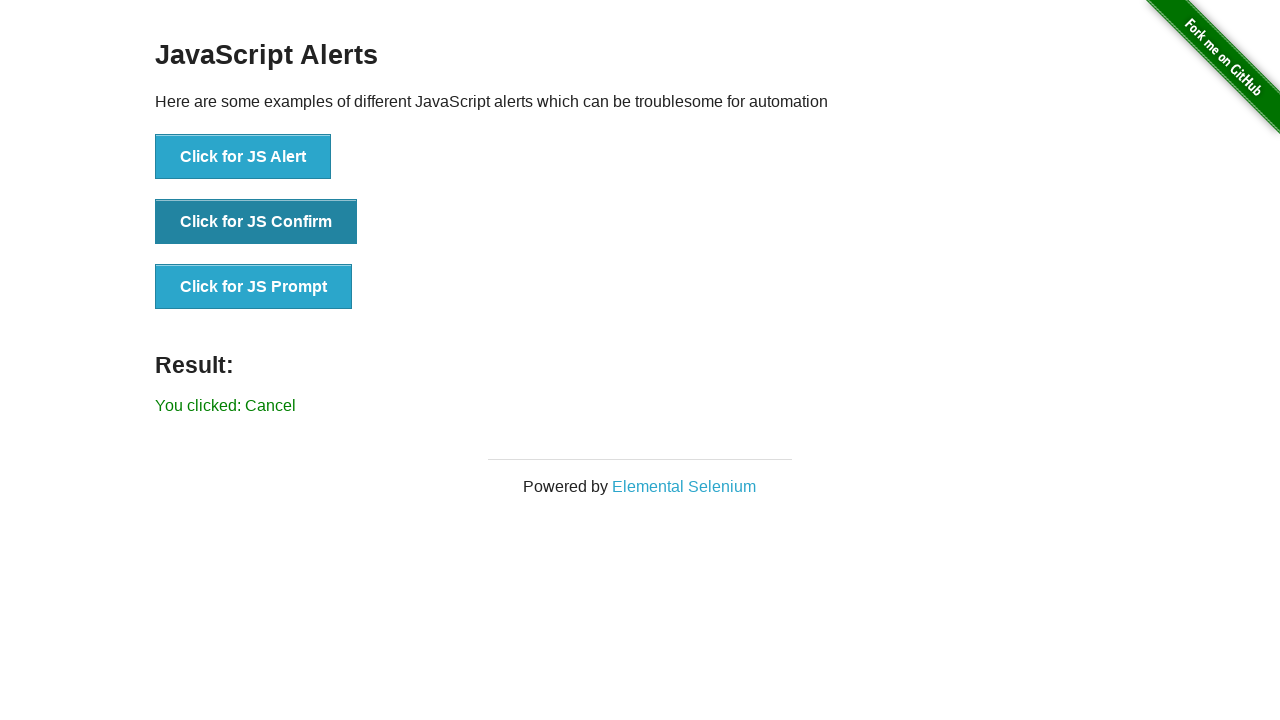

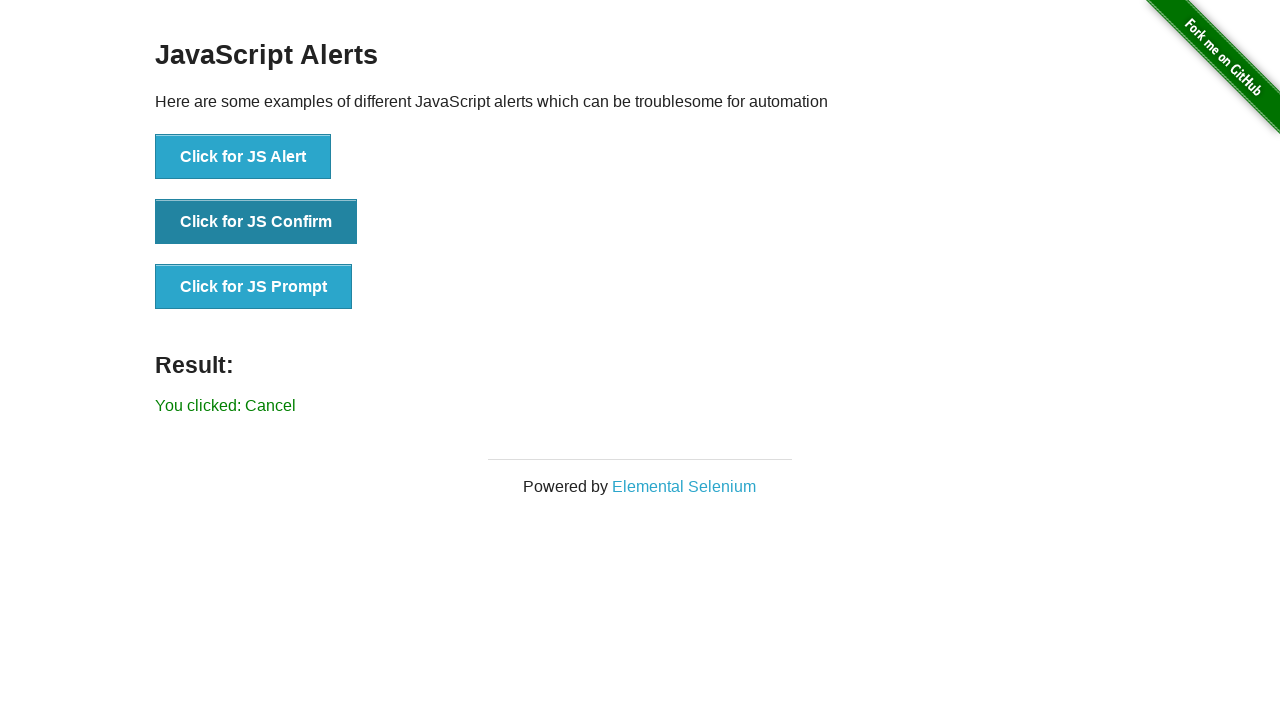